Tests dropdown functionality by navigating to the dropdown page, clicking the dropdown element, and selecting an option by value

Starting URL: http://the-internet.herokuapp.com/

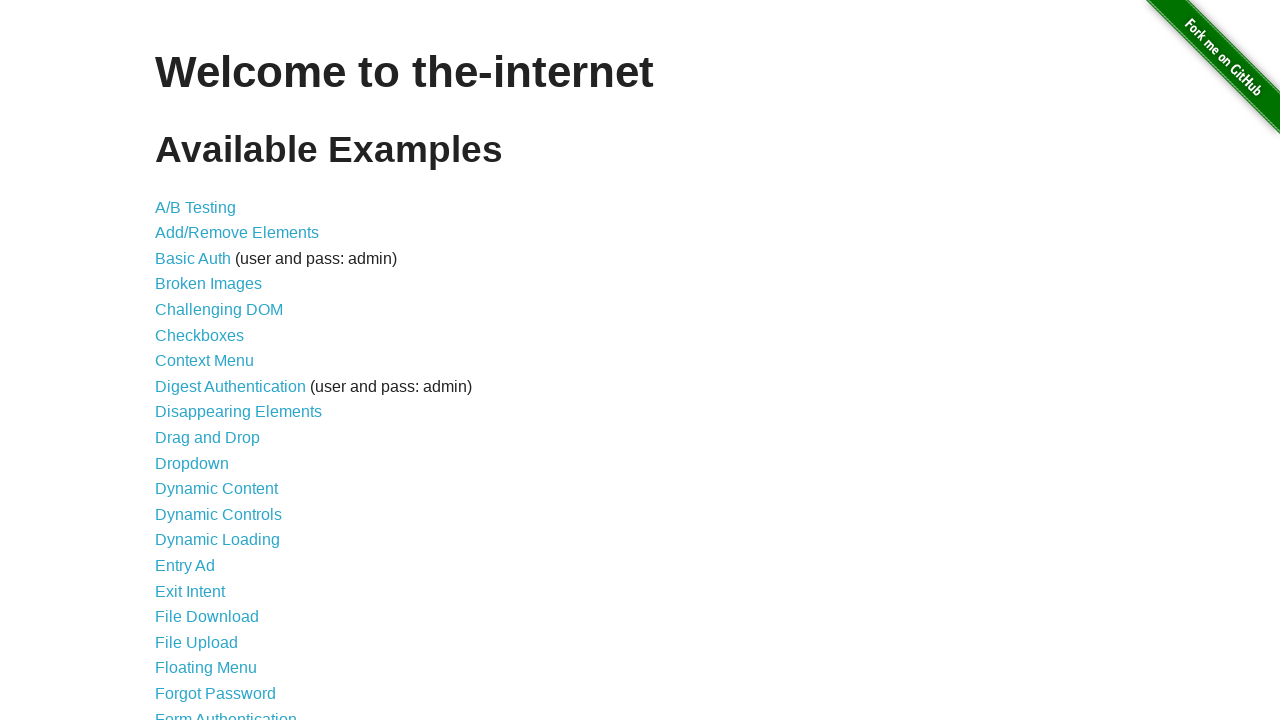

Clicked on dropdown link to navigate to dropdown page at (192, 463) on a[href='/dropdown']
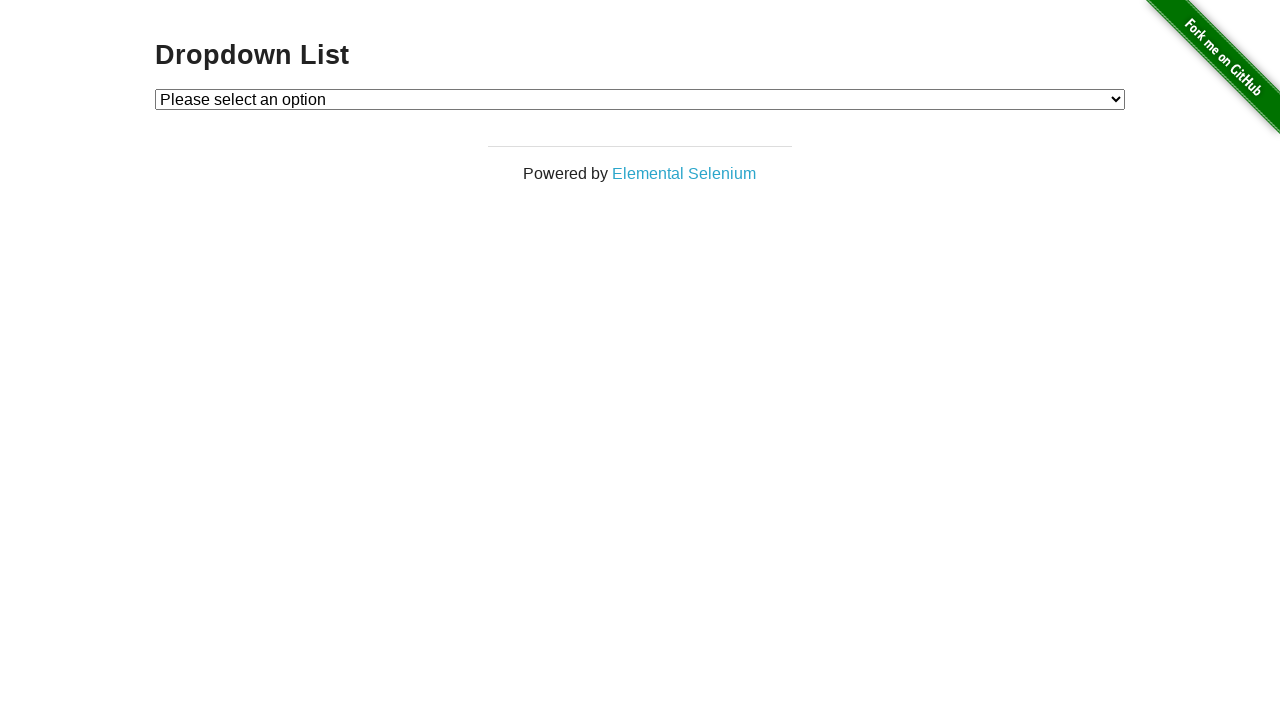

Dropdown element became visible
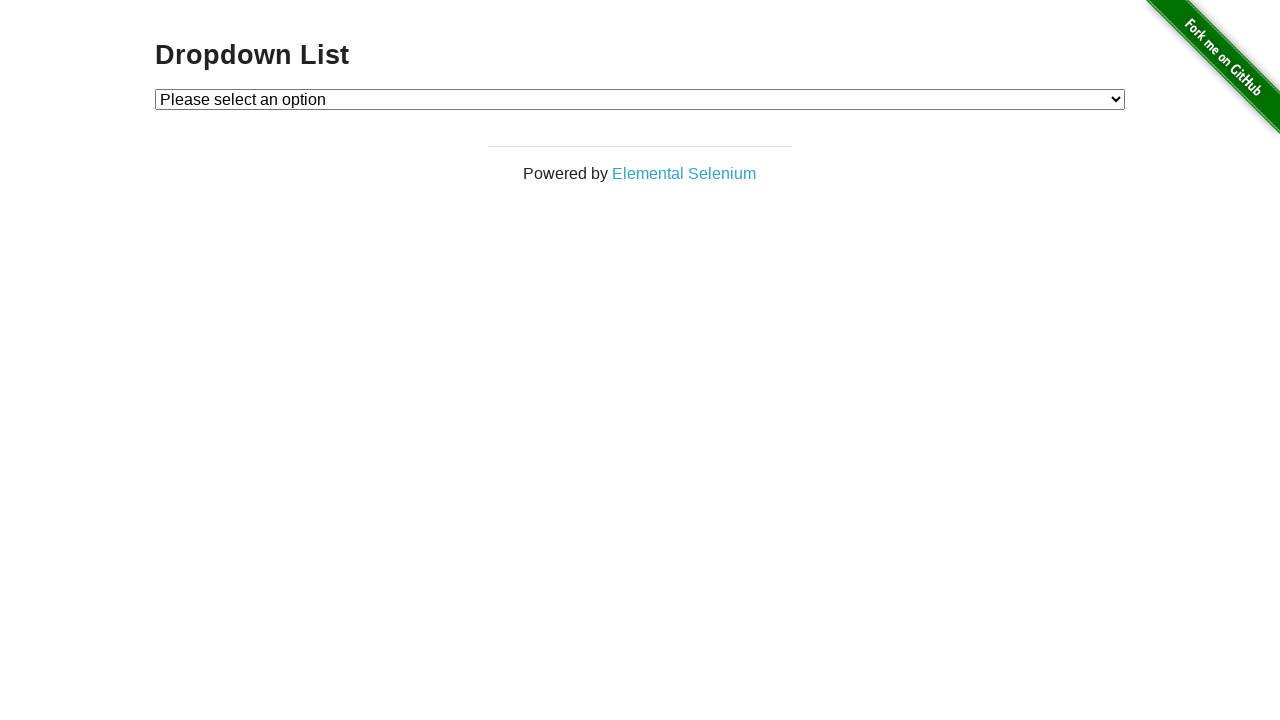

Selected 'Option 1' from the dropdown by value on select#dropdown
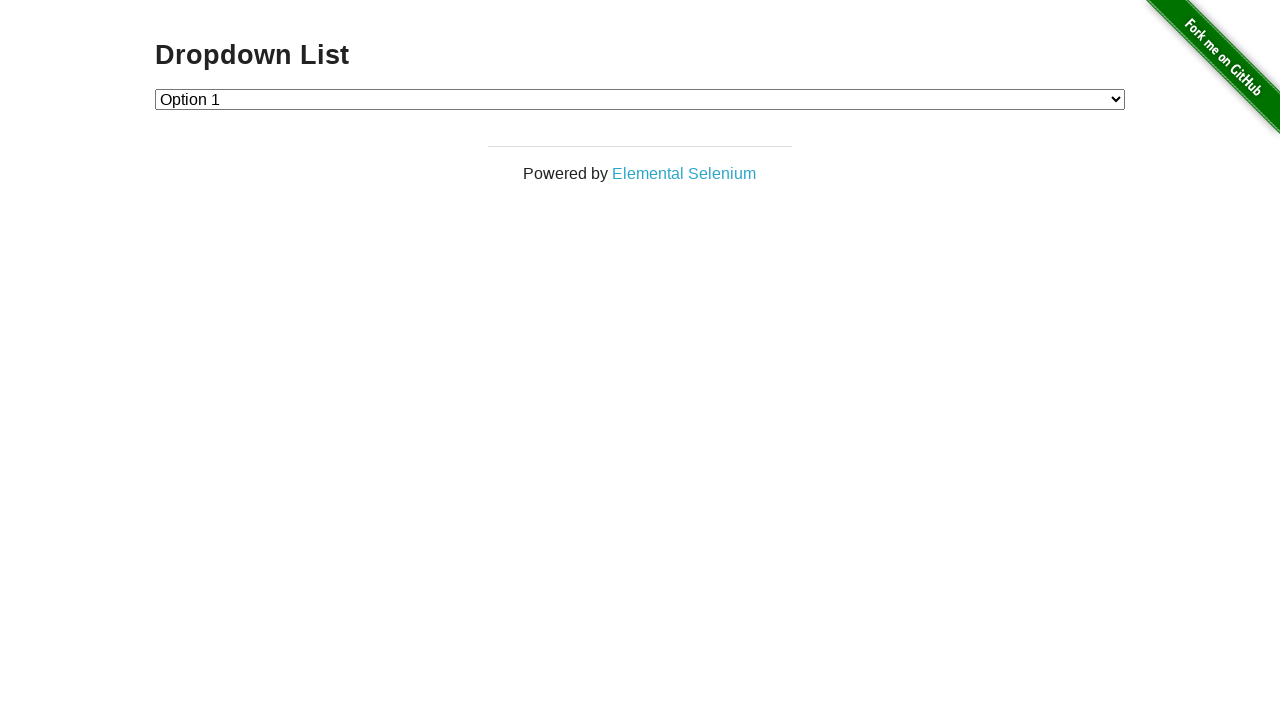

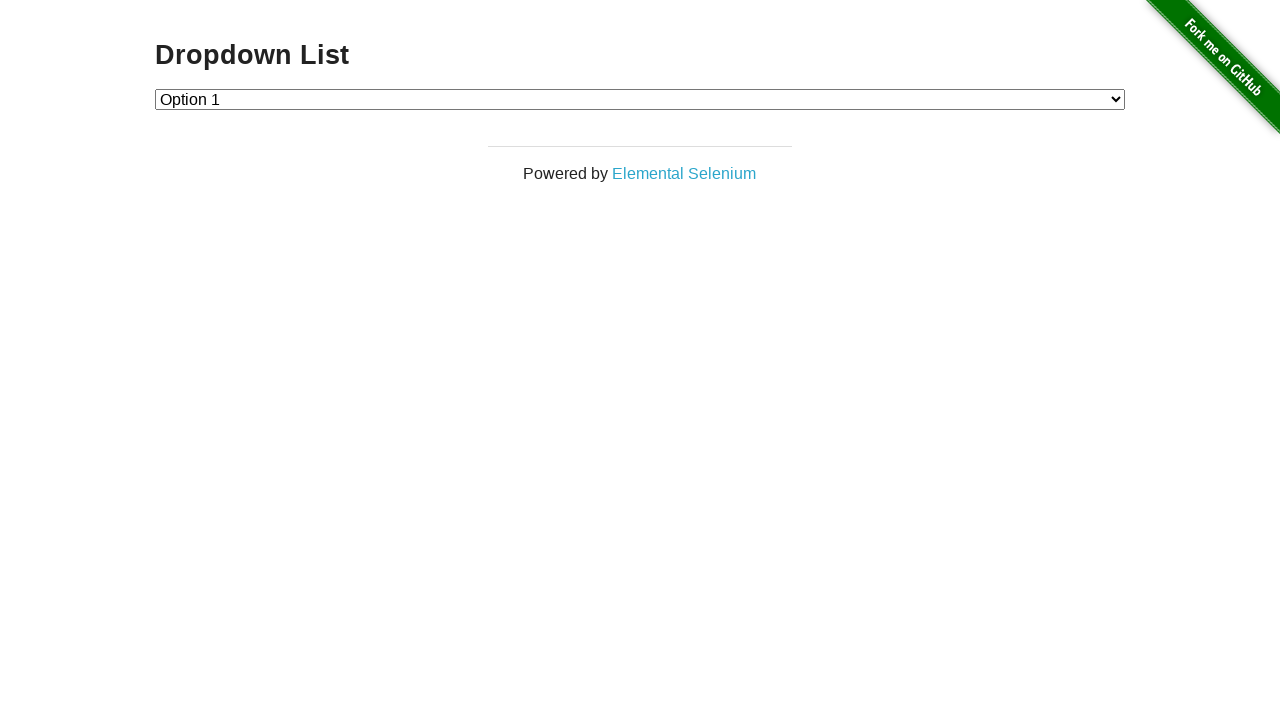